Tests auto-suggestive dropdown functionality by typing partial text and selecting a matching option from the dropdown list

Starting URL: https://rahulshettyacademy.com/dropdownsPractise/

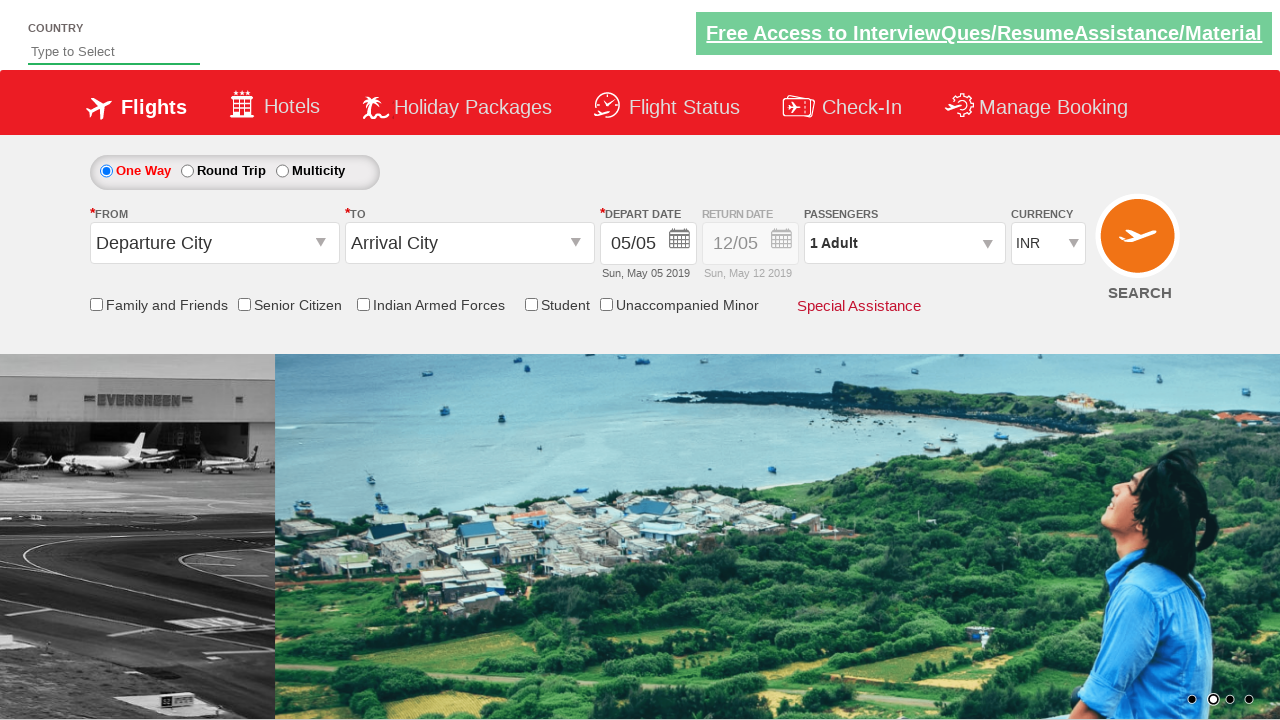

Typed 'ind' into auto-suggest field on #autosuggest
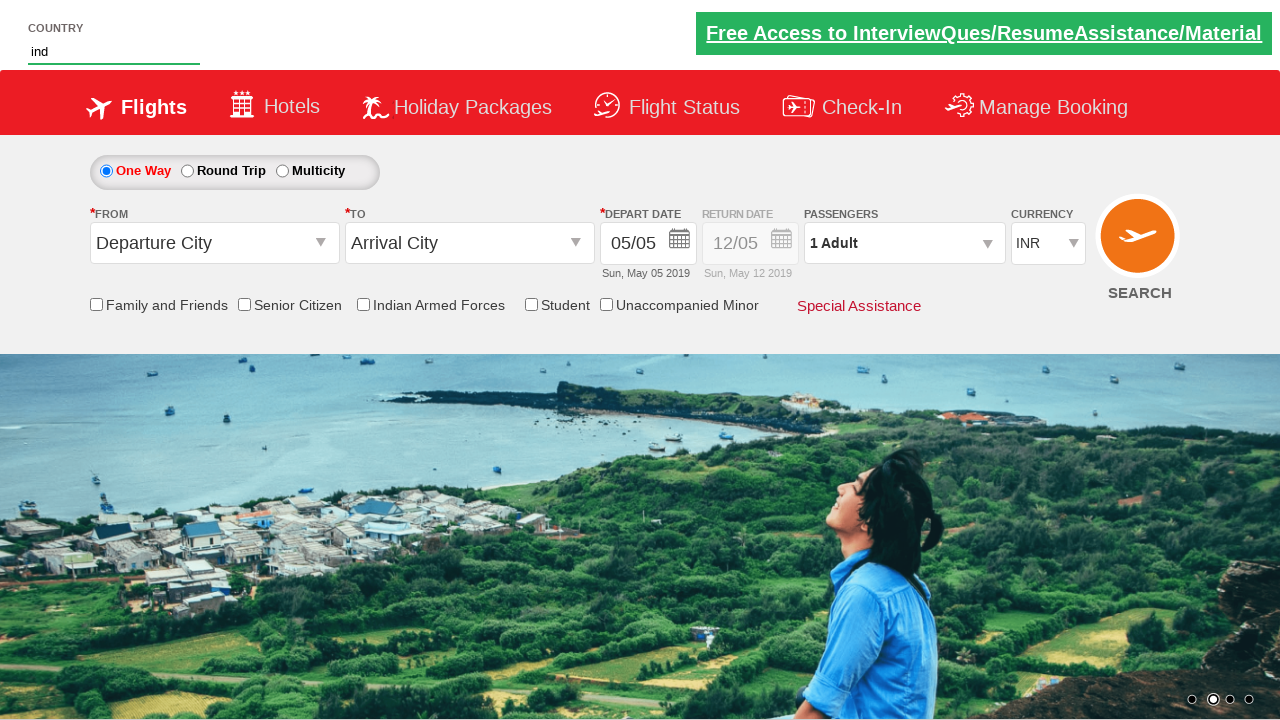

Dropdown options appeared after typing
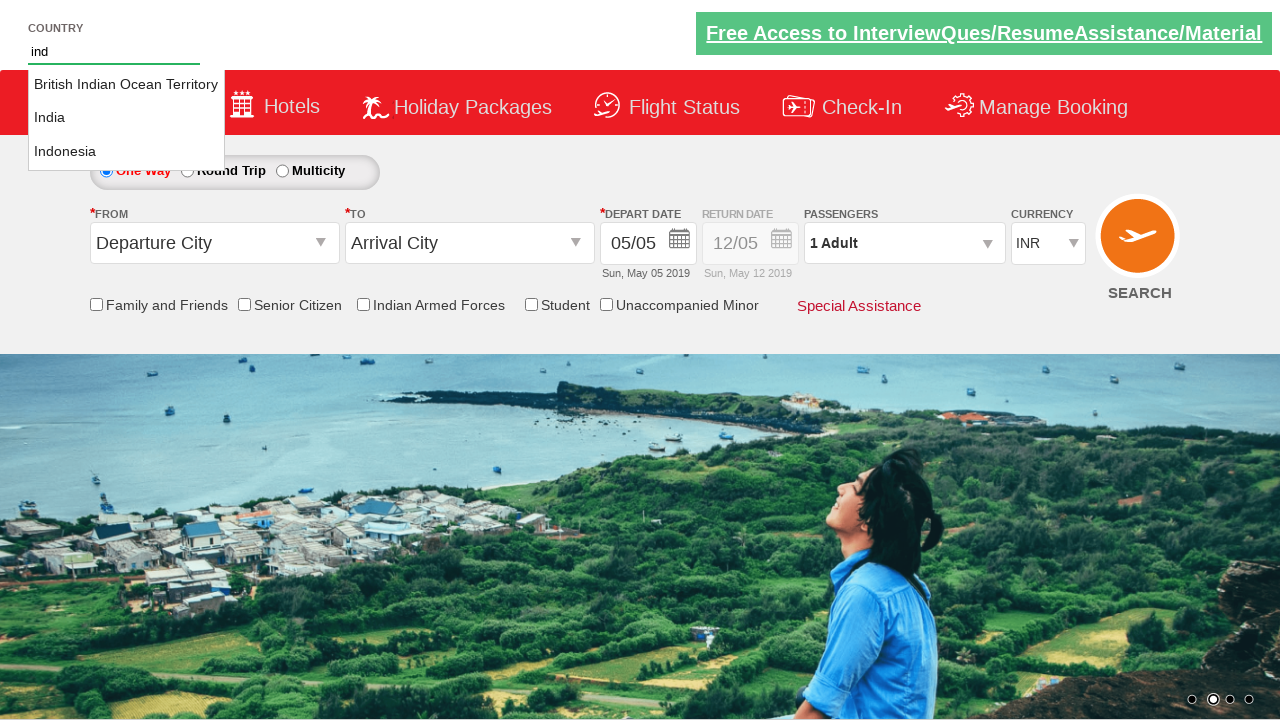

Retrieved 3 dropdown options
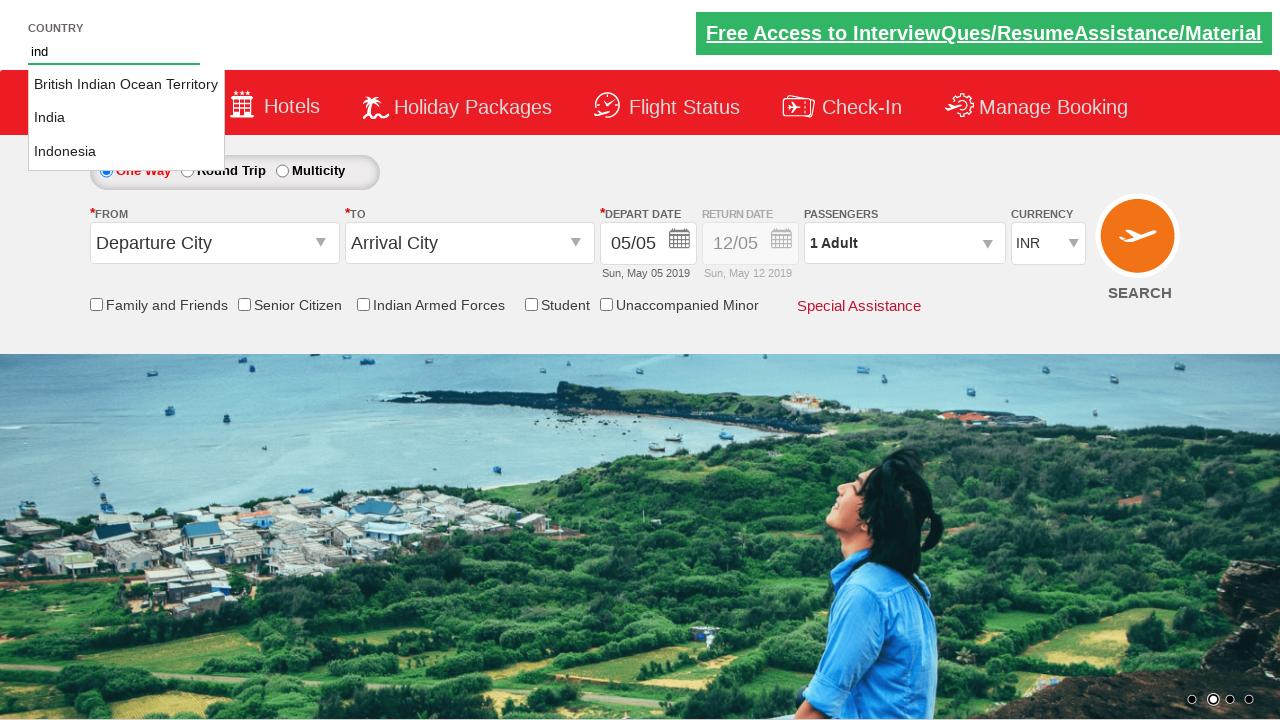

Clicked on 'India' option from dropdown at (126, 118) on li.ui-menu-item a >> nth=1
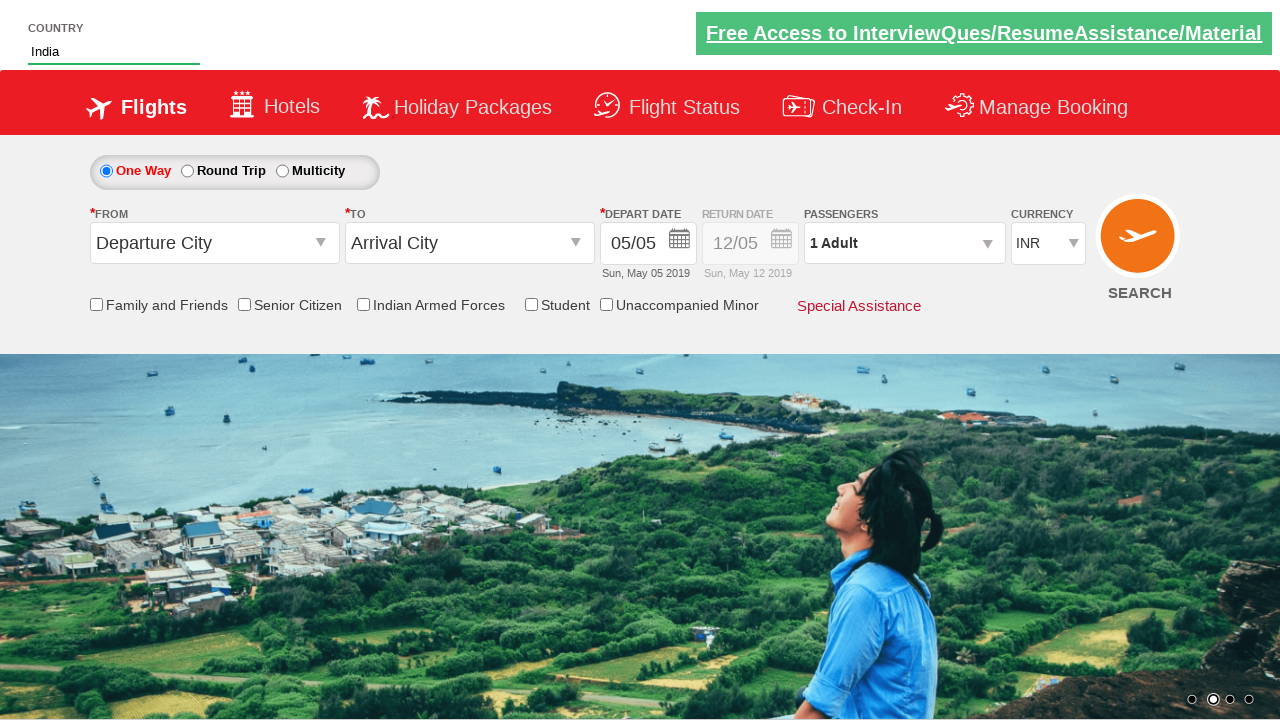

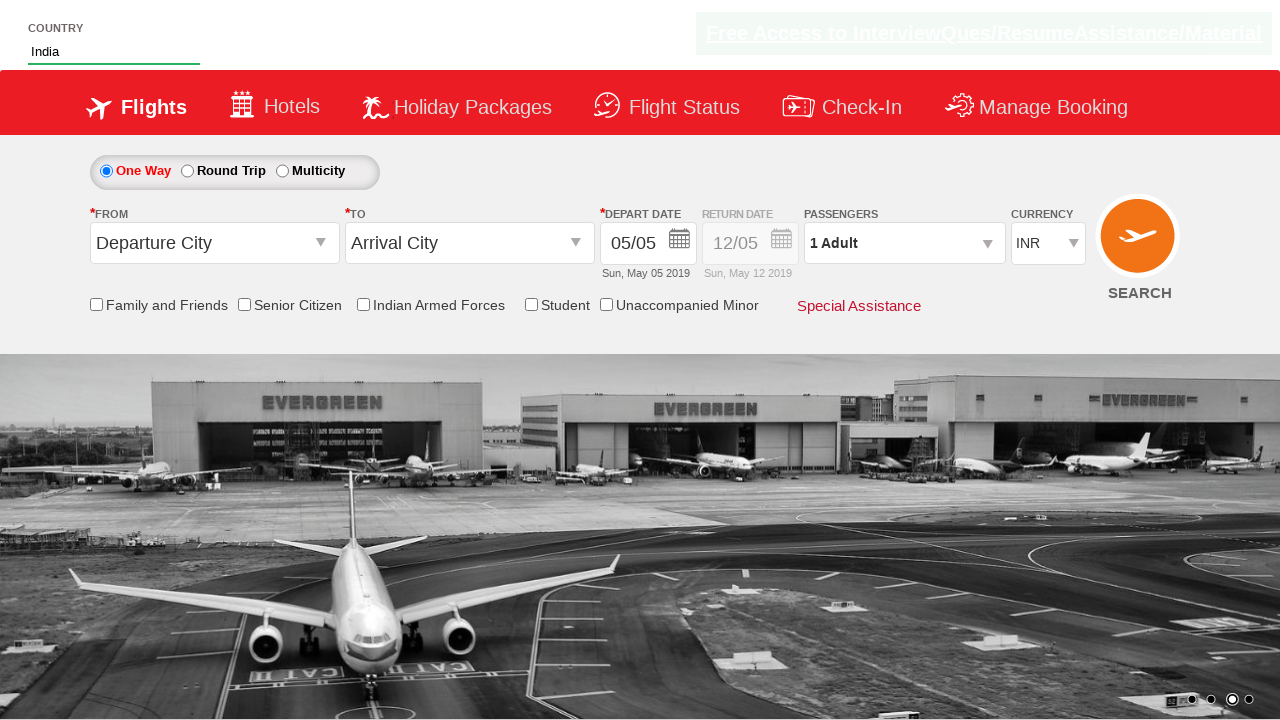